Tests hover functionality by hovering over the second user image to reveal a link, then clicking it

Starting URL: http://the-internet.herokuapp.com/hovers

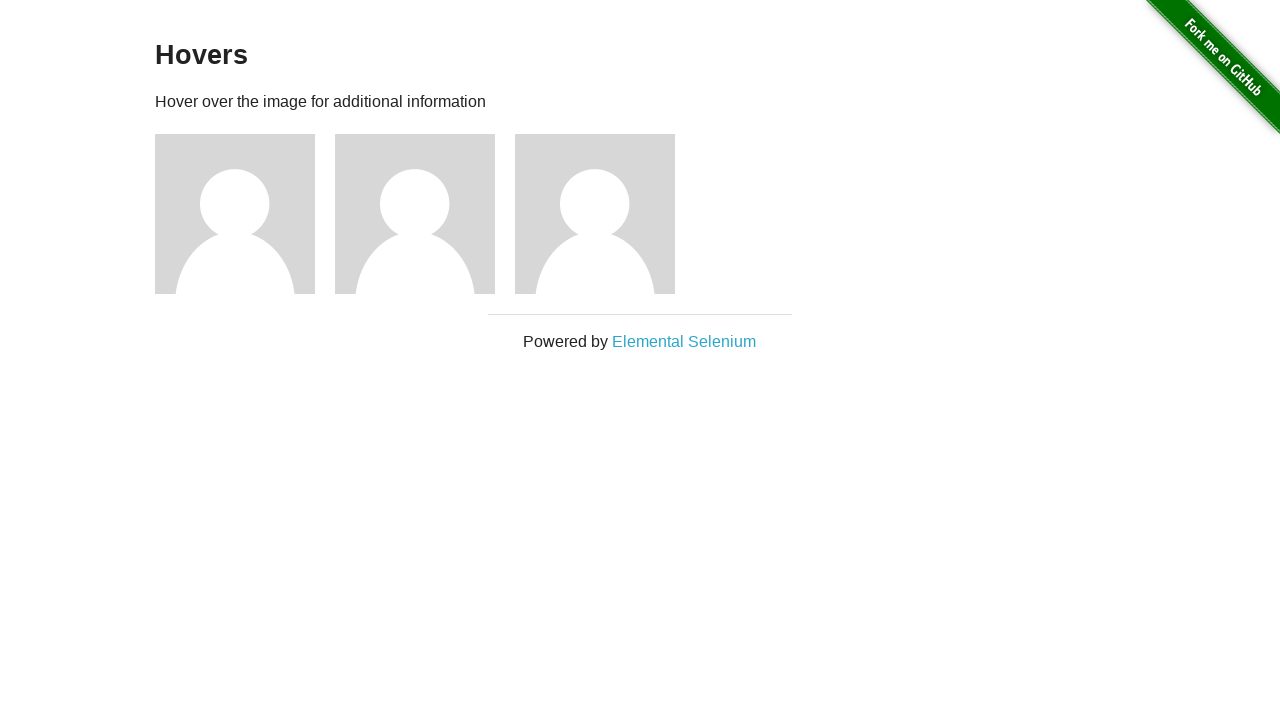

Hovered over second user image to reveal link at (415, 214) on xpath=//body/div[2]/div/div/div[2]/img
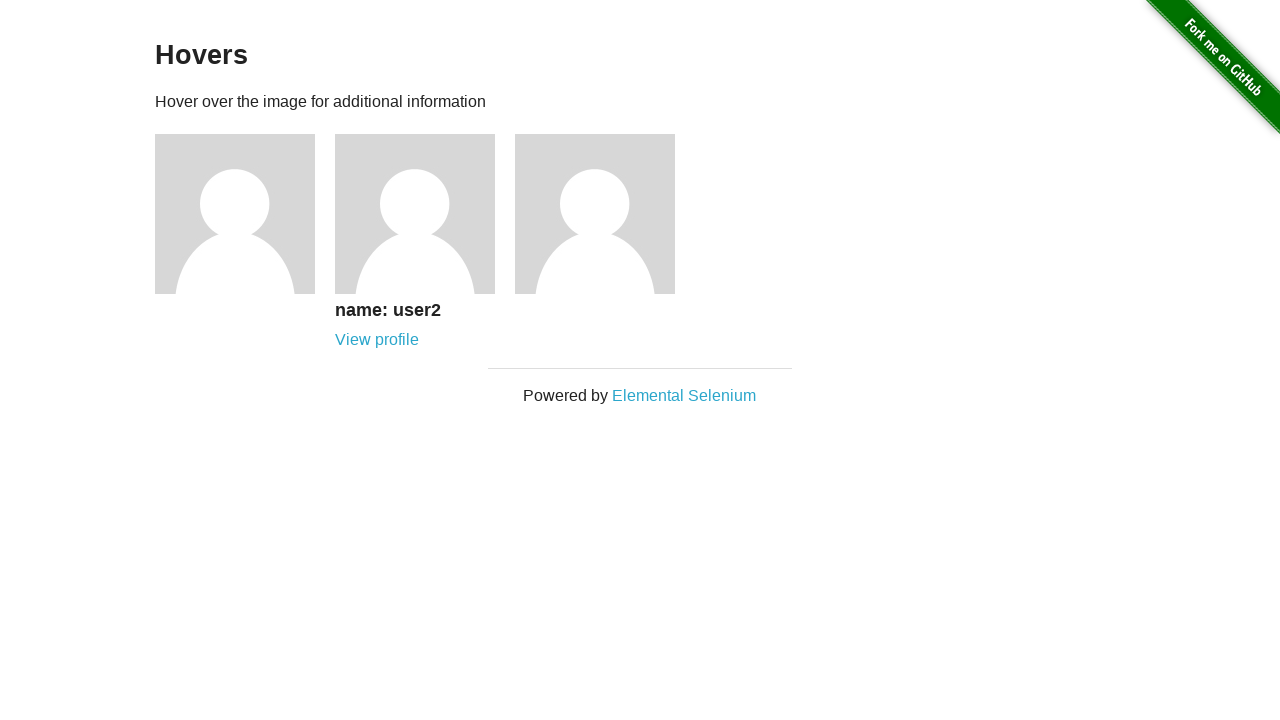

Clicked the revealed link for user 2 at (377, 340) on xpath=//body/div[2]/div/div/div[2]/div/a
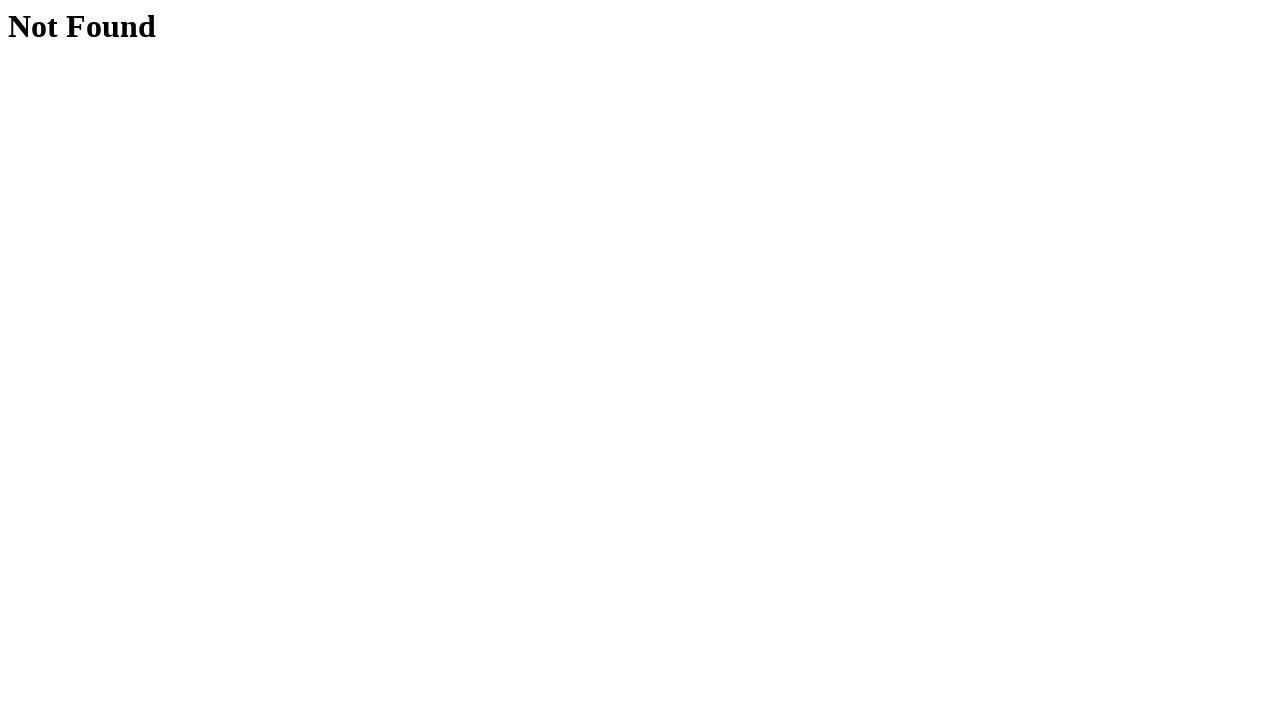

Verified 'Not Found' heading is displayed
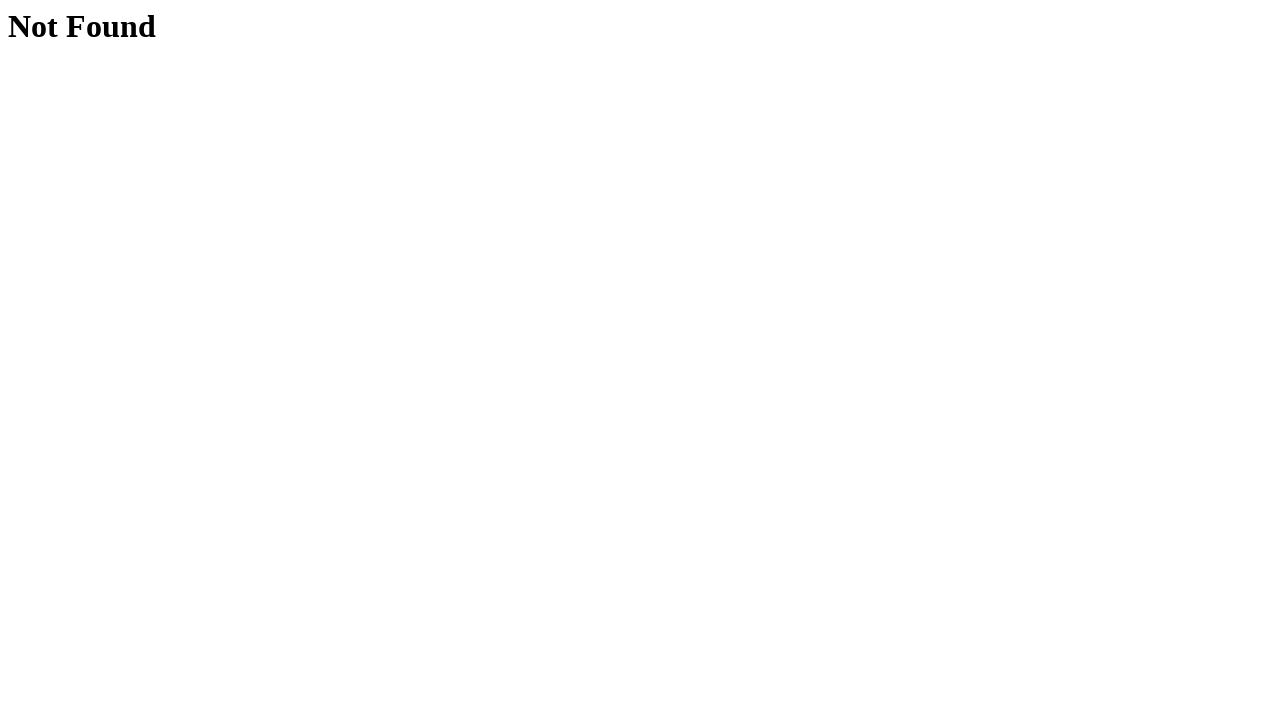

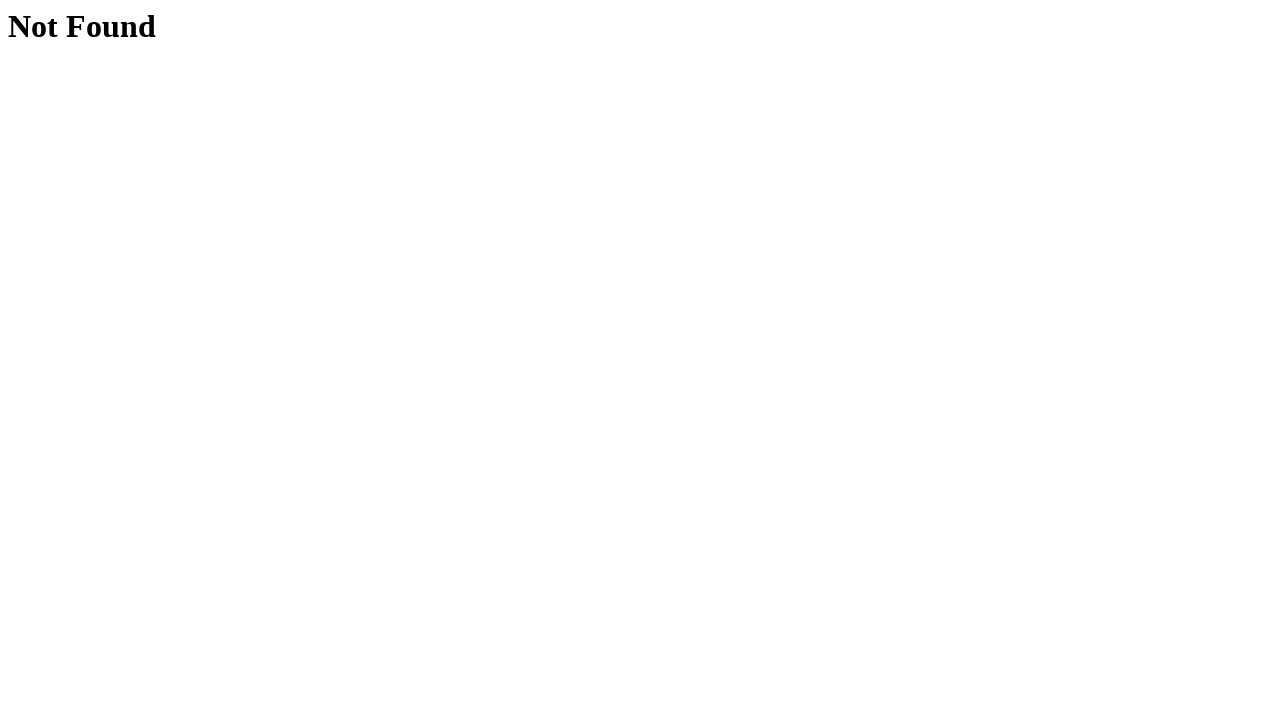